Tests resizing browser window and verifying new dimensions

Starting URL: http://www.totallyratted.com

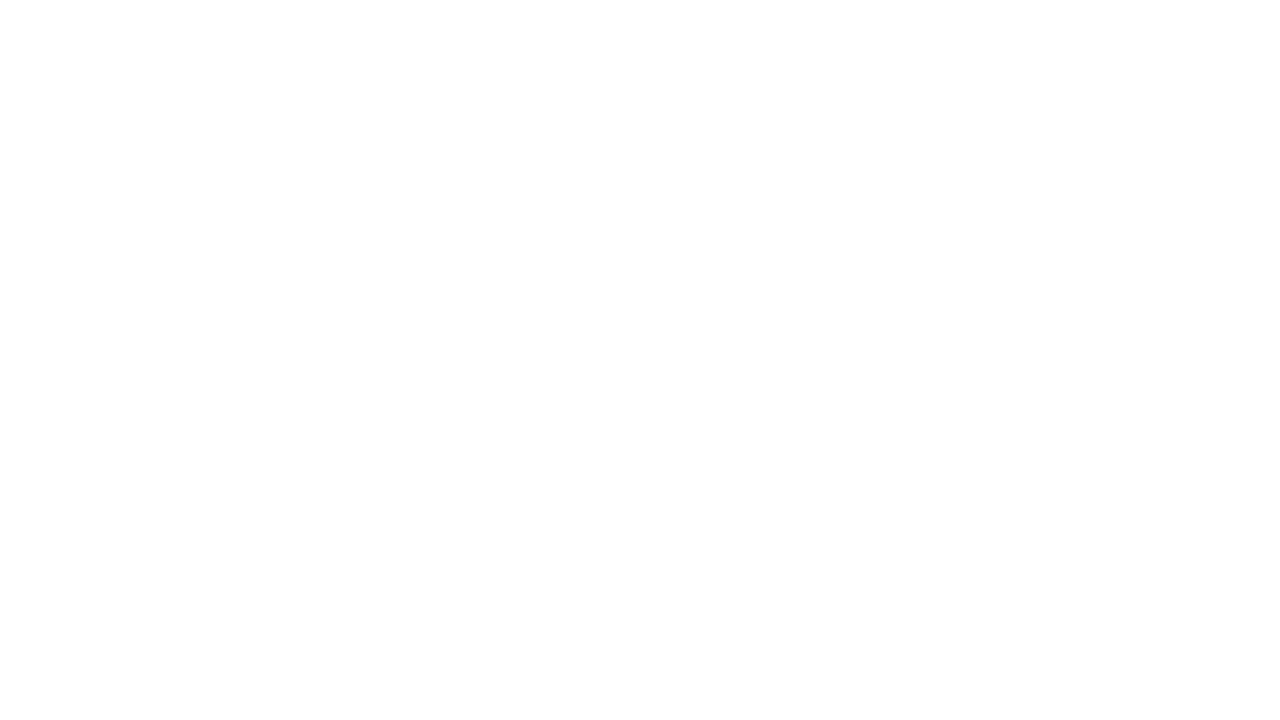

Set viewport size to 640x480
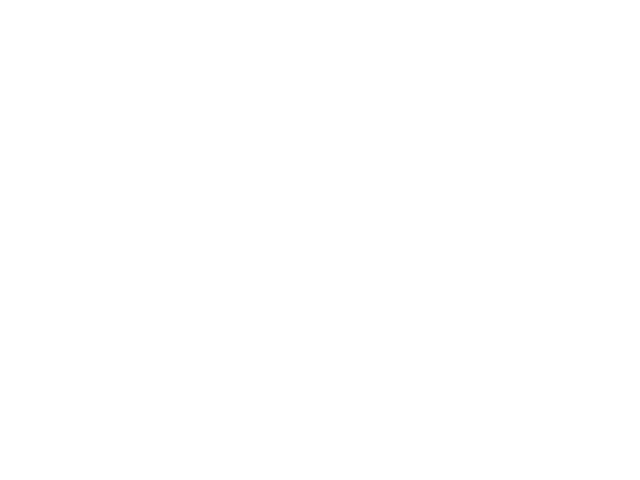

Retrieved viewport size
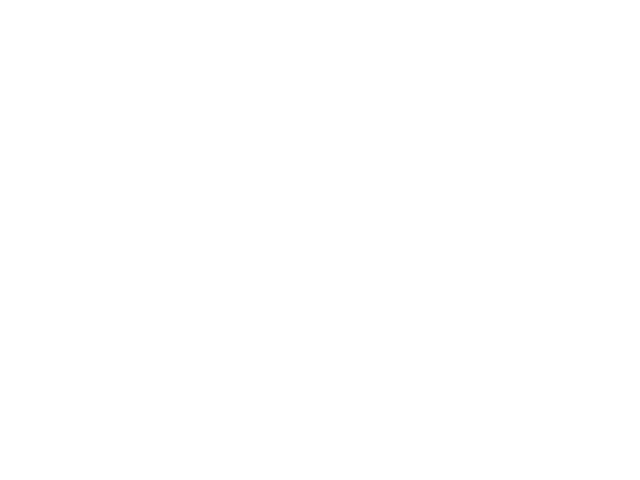

Verified viewport width is 640 pixels
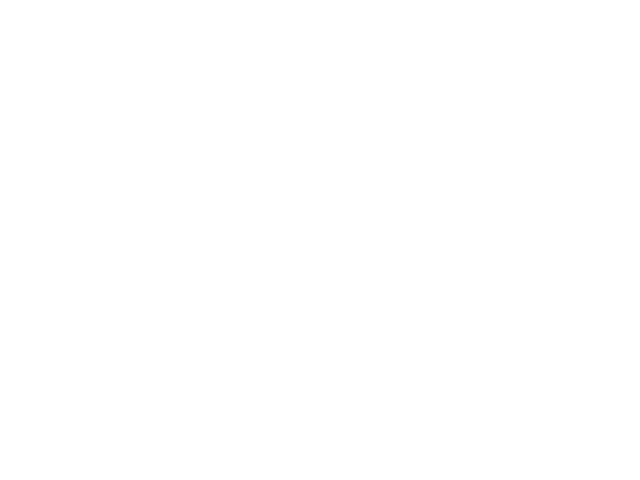

Verified viewport height is 480 pixels
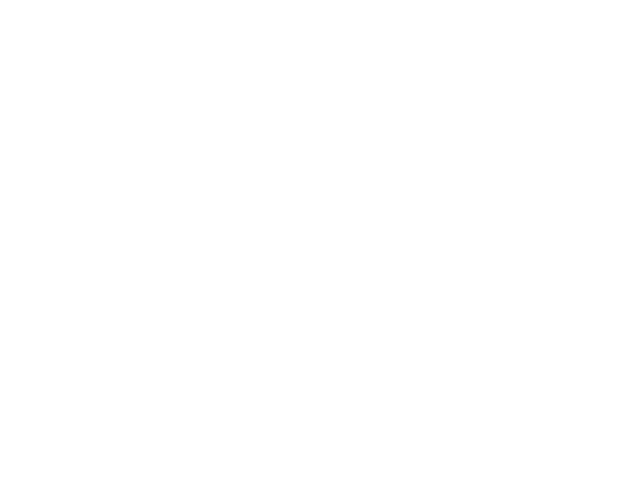

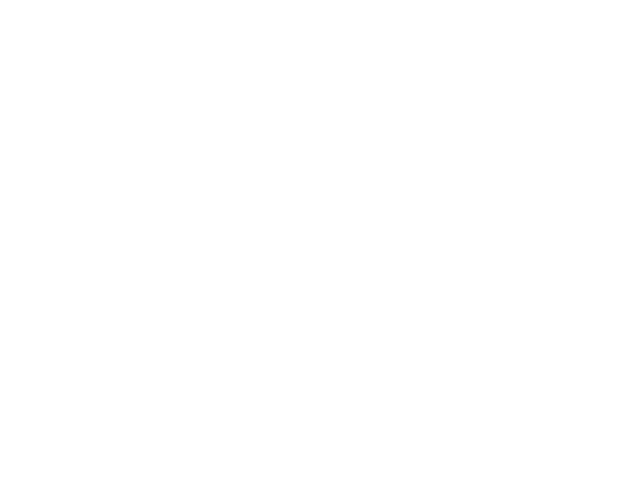